Tests finding an element by tag name on a forgot password page and filling in an email address

Starting URL: https://the-internet.herokuapp.com/forgot_password

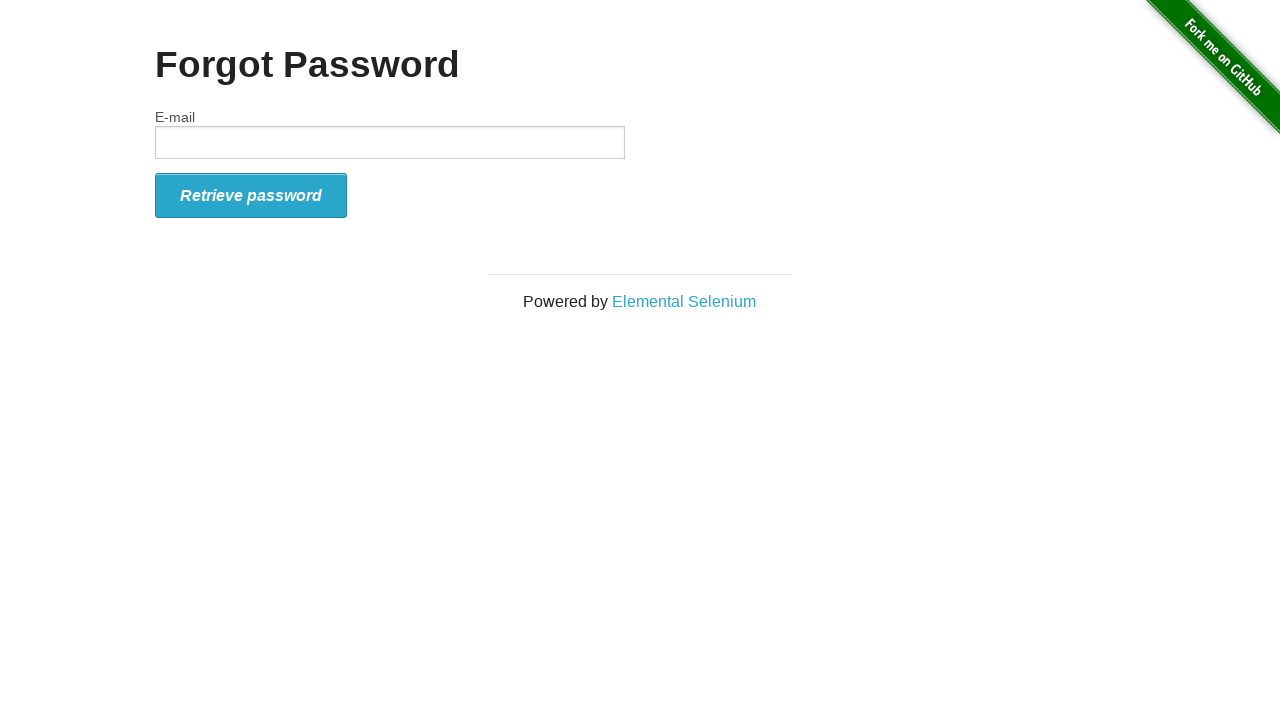

Navigated to forgot password page
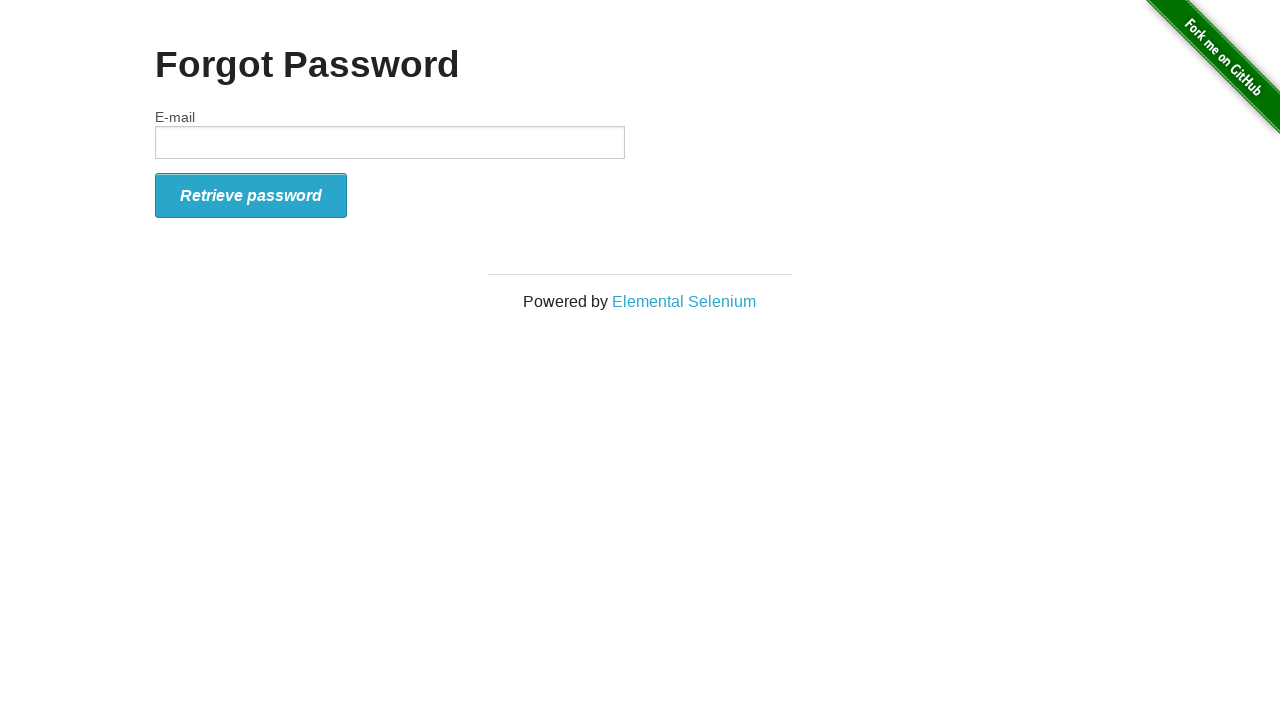

Filled email field with 'testuser47@mailinator.com' using tag name locator on input
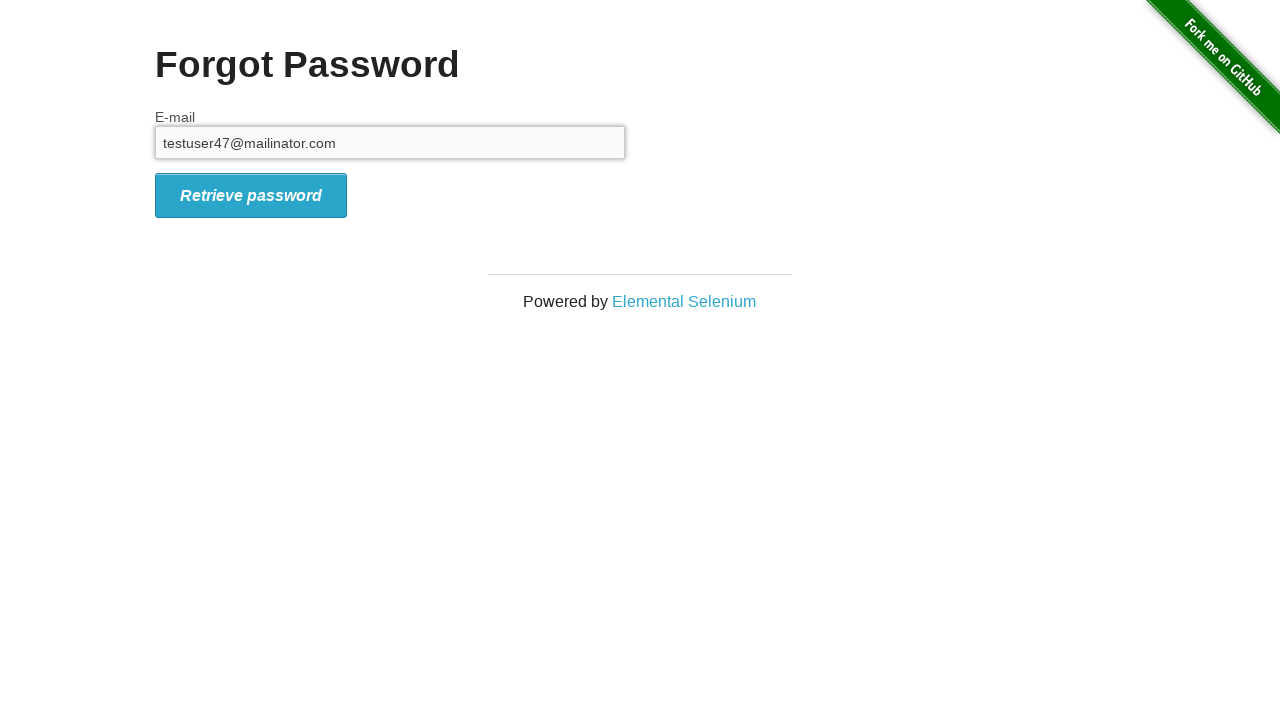

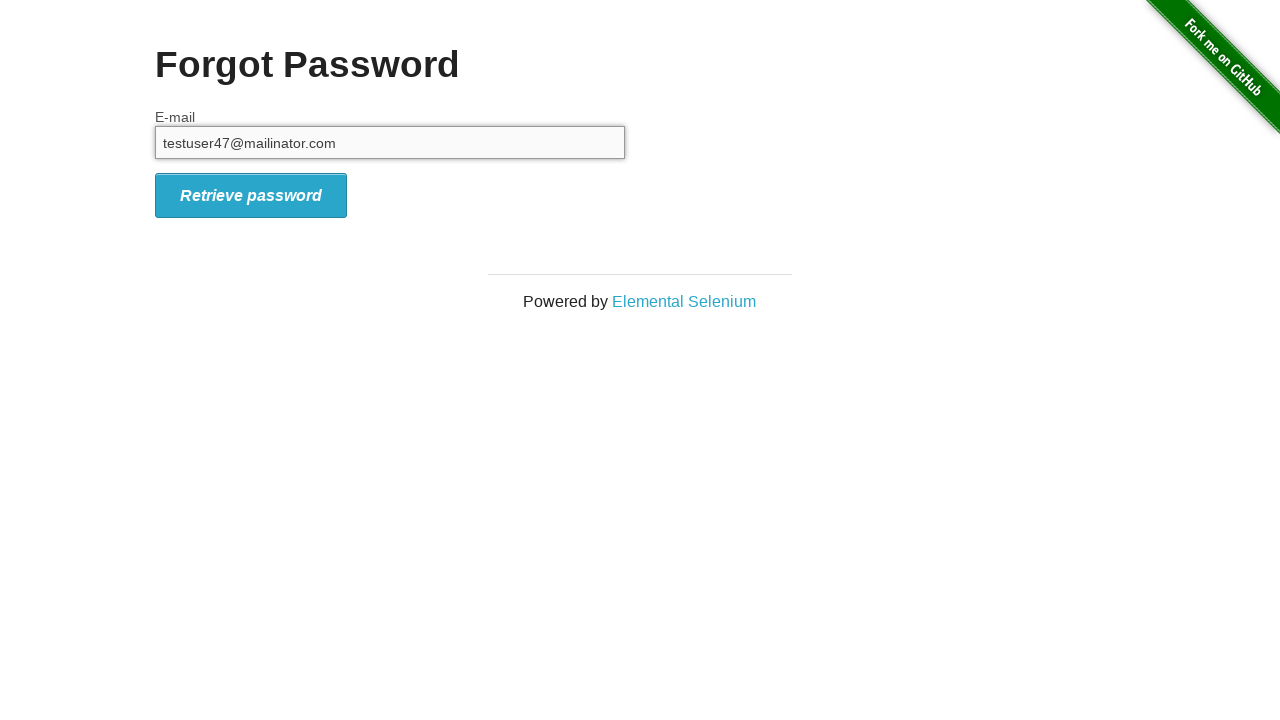